Tests normal todo operations: adds a new task, edits it, marks it as done, marks it as not done, and removes it

Starting URL: https://example.cypress.io/todo#/

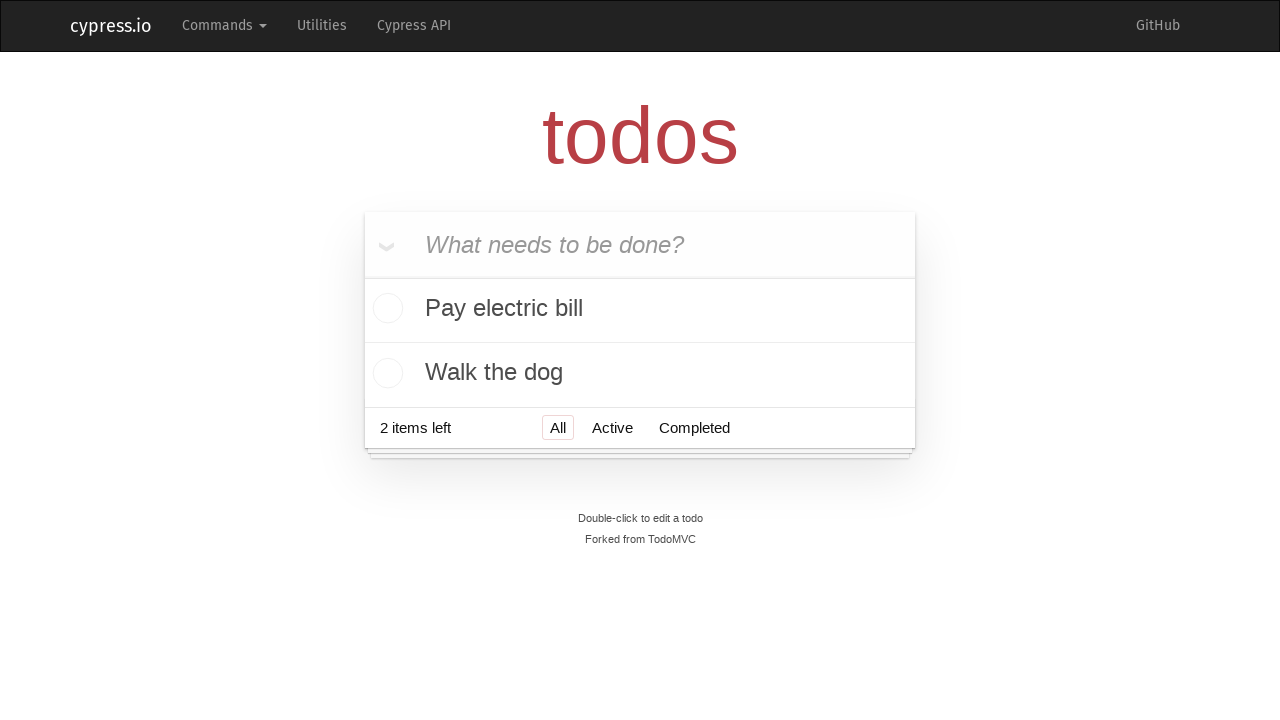

Filled new todo input field with 'newTodo' on .new-todo
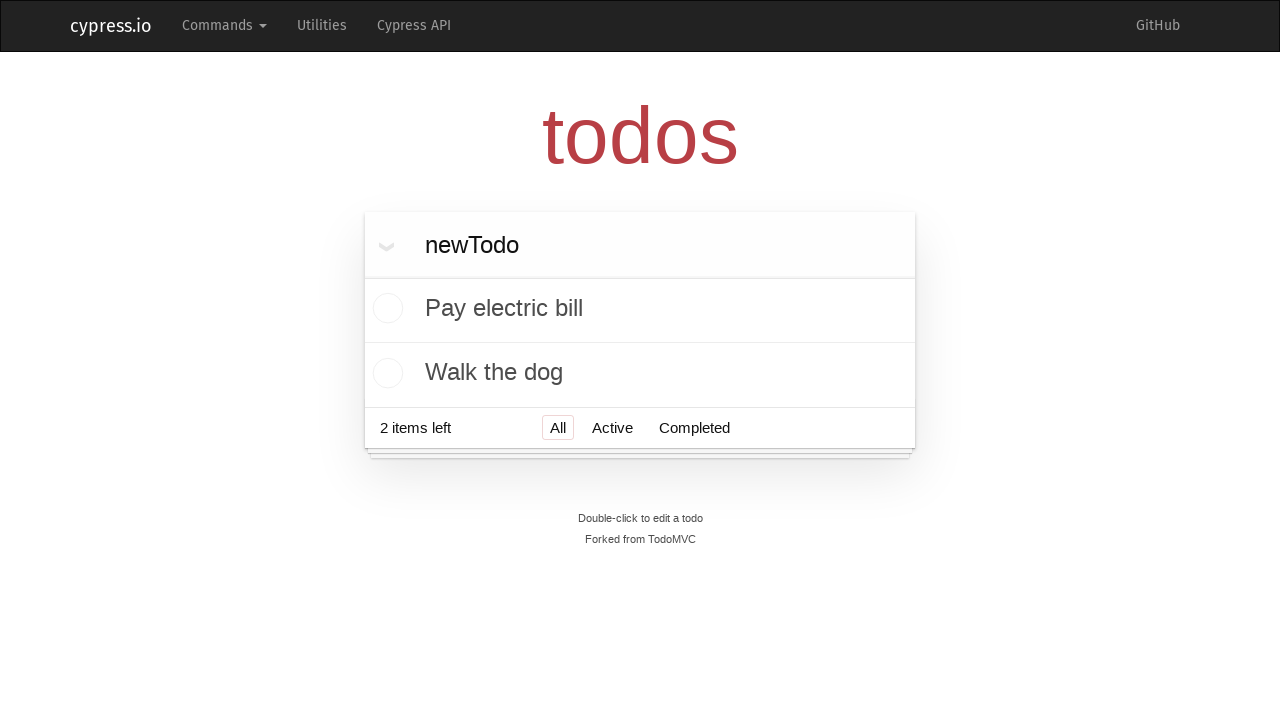

Pressed Enter to create new task on .new-todo
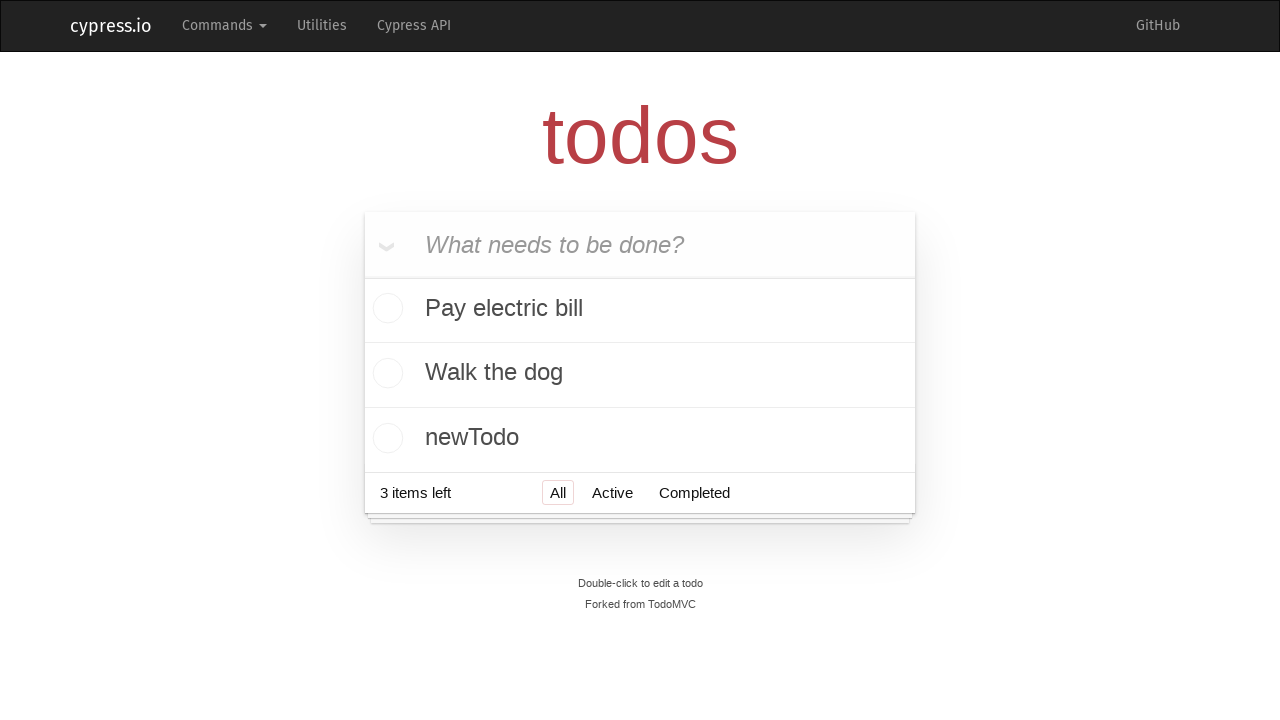

New task appeared in the todo list
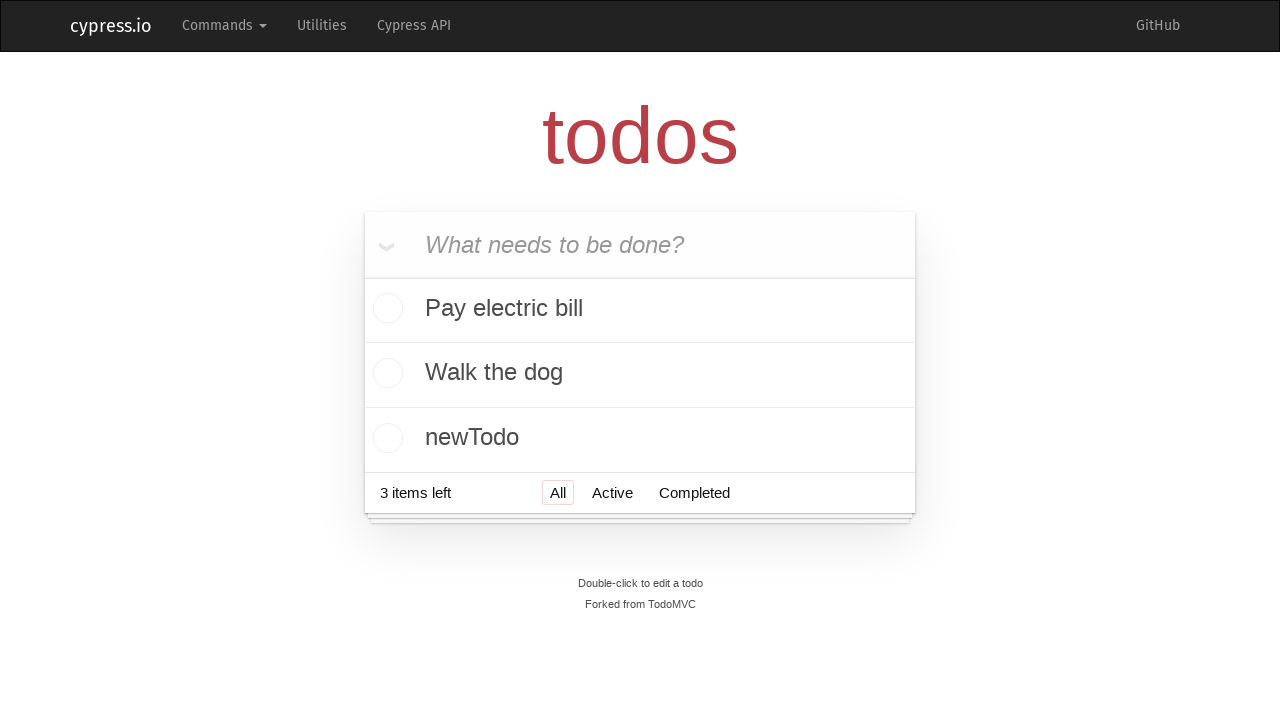

Located the last task in the list
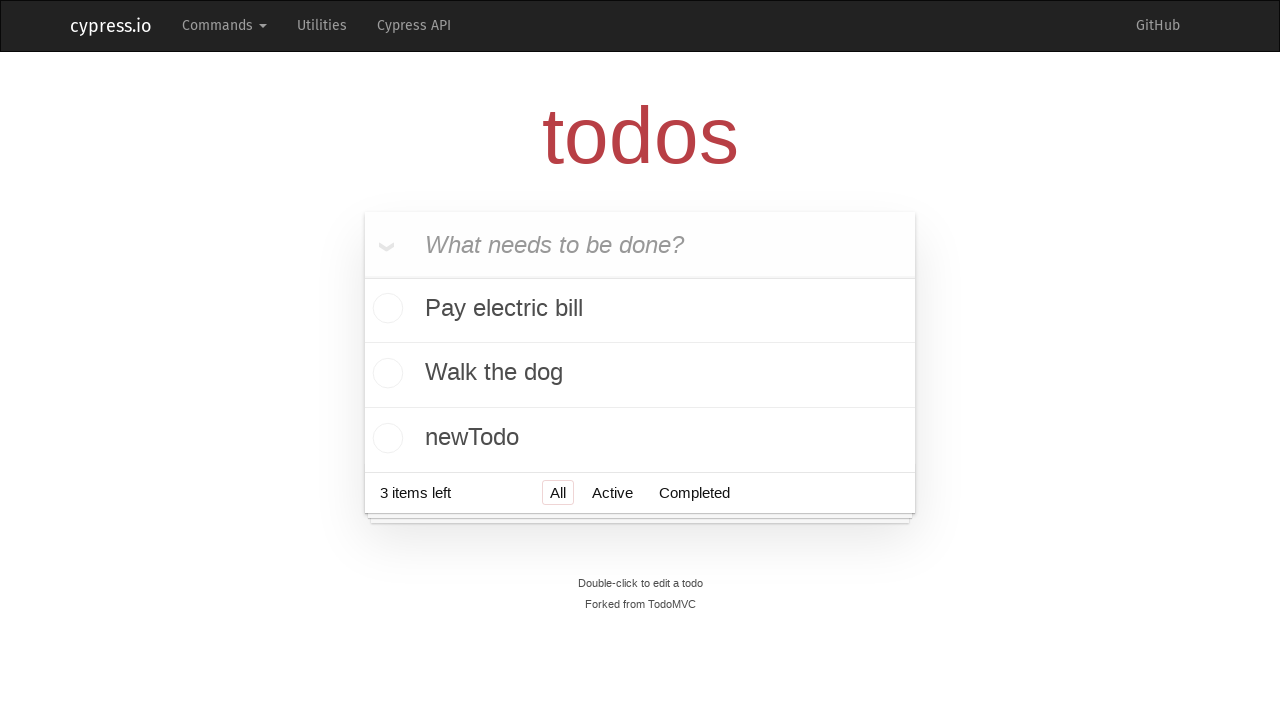

Double-clicked task to enter edit mode at (640, 438) on .todo-list li >> nth=-1
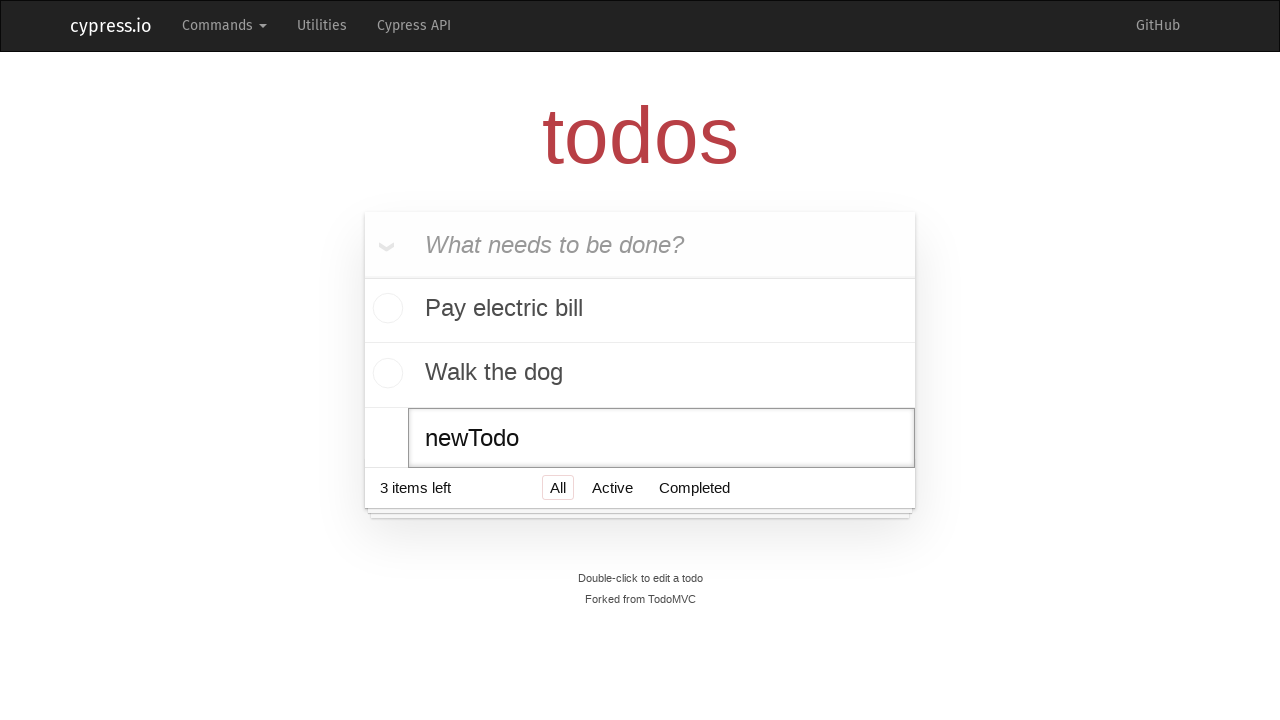

Changed task text to 'new task text' on .todo-list li.editing .edit
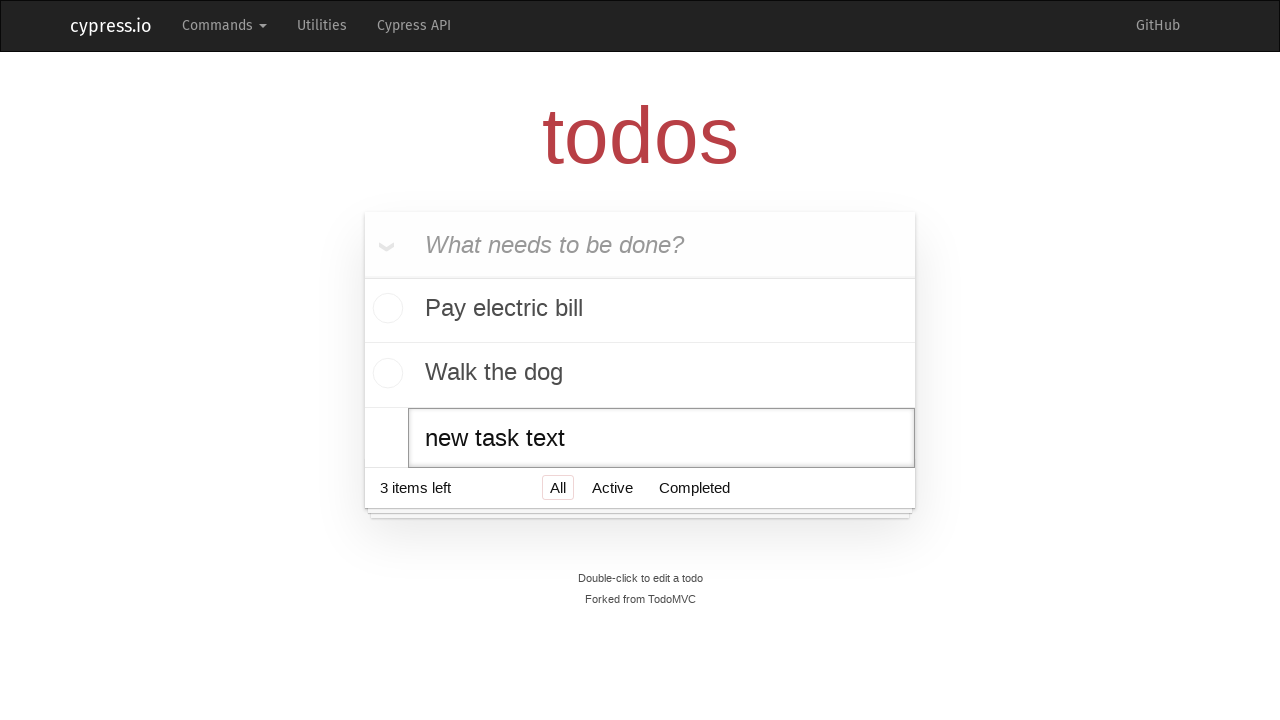

Pressed Enter to save edited task on .todo-list li.editing .edit
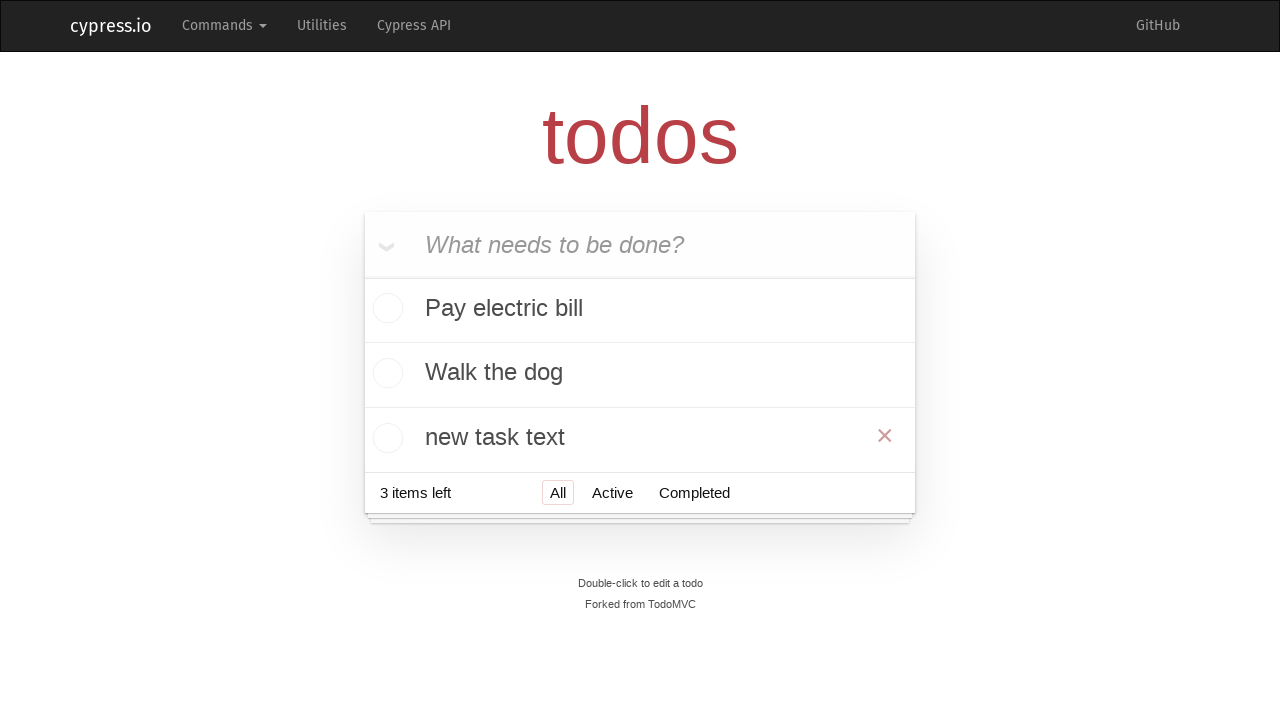

Clicked checkbox to mark task as done at (385, 438) on .todo-list li >> nth=-1 >> .toggle
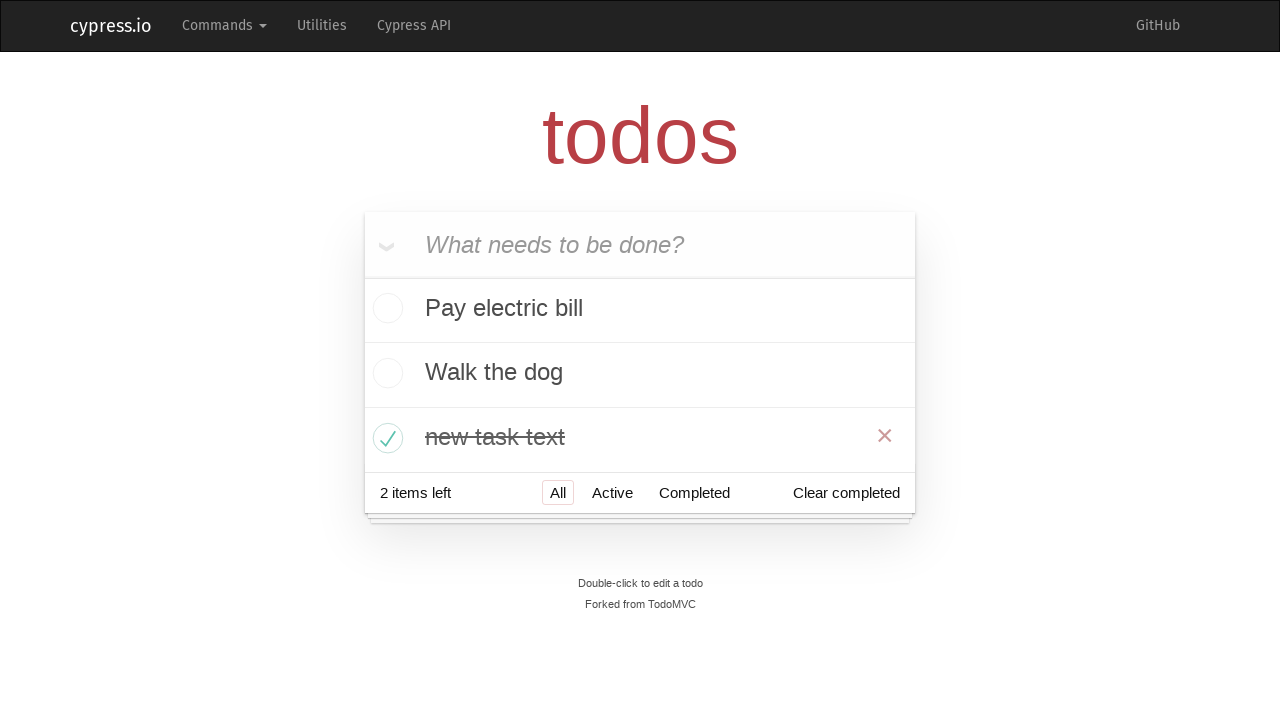

Clicked checkbox to mark task as not done at (385, 438) on .todo-list li >> nth=-1 >> .toggle
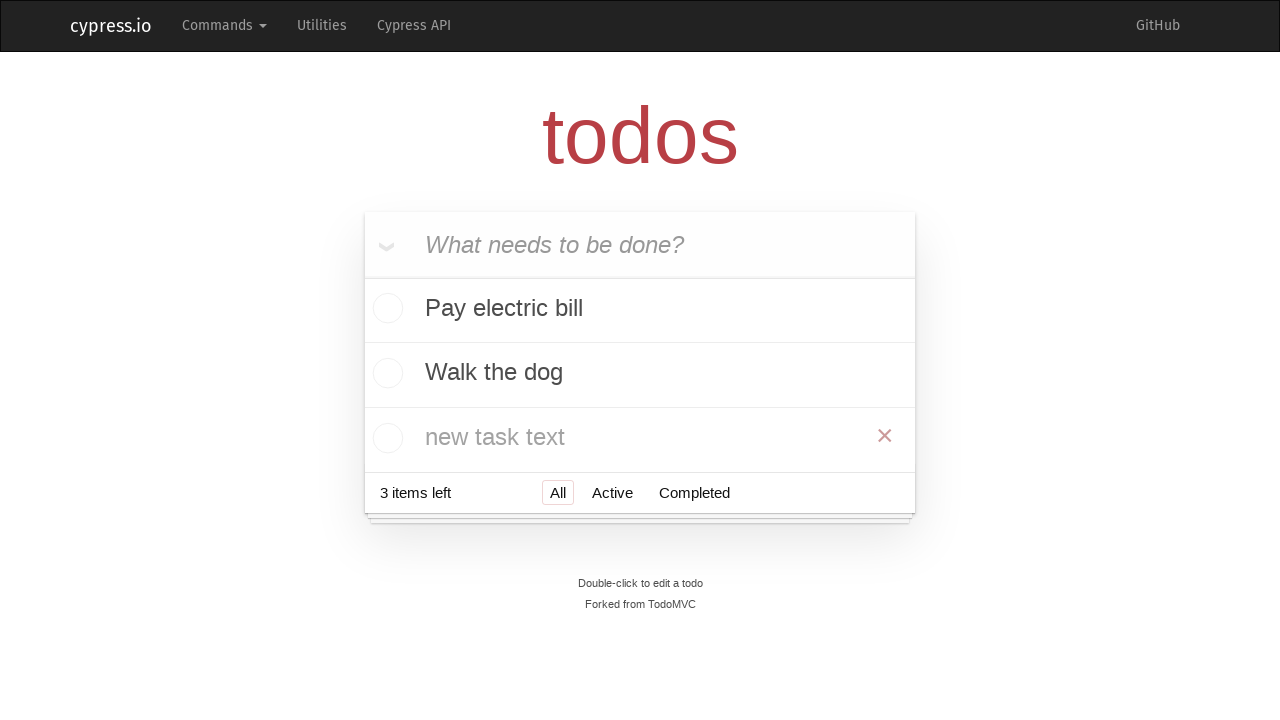

Hovered over task to reveal destroy button at (640, 438) on .todo-list li >> nth=-1
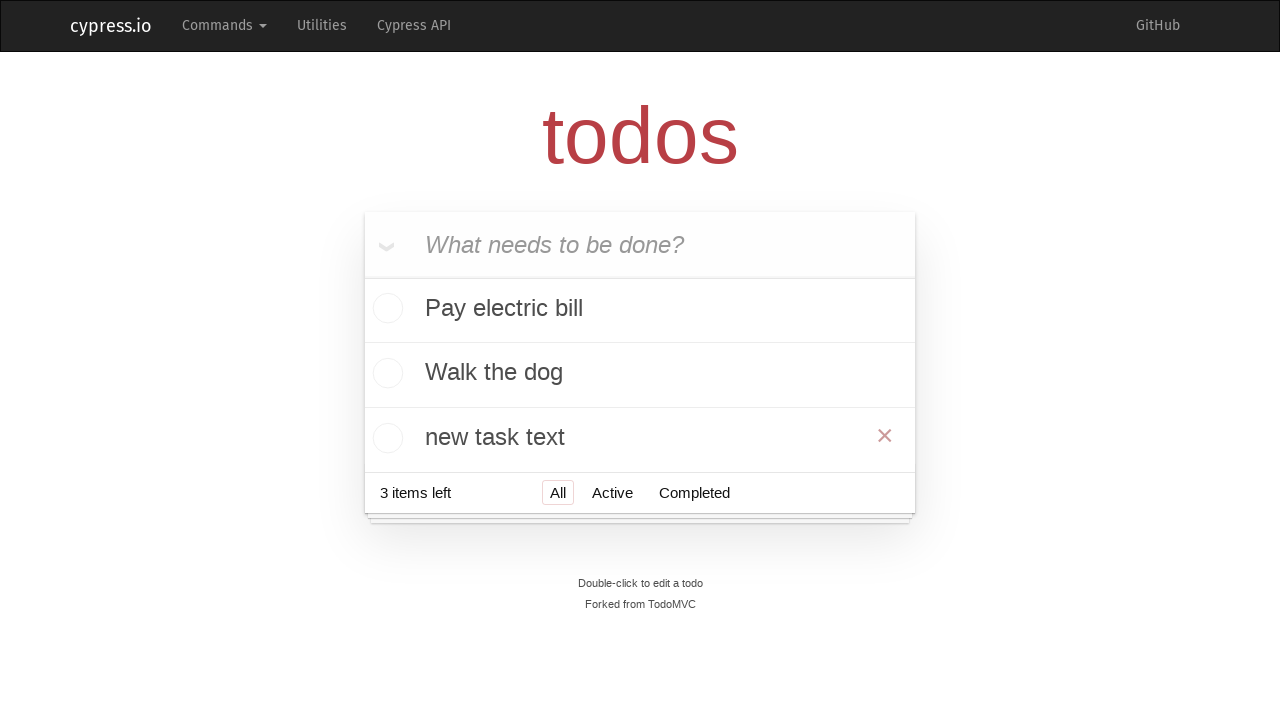

Clicked destroy button to remove task at (885, 436) on .todo-list li >> nth=-1 >> .destroy
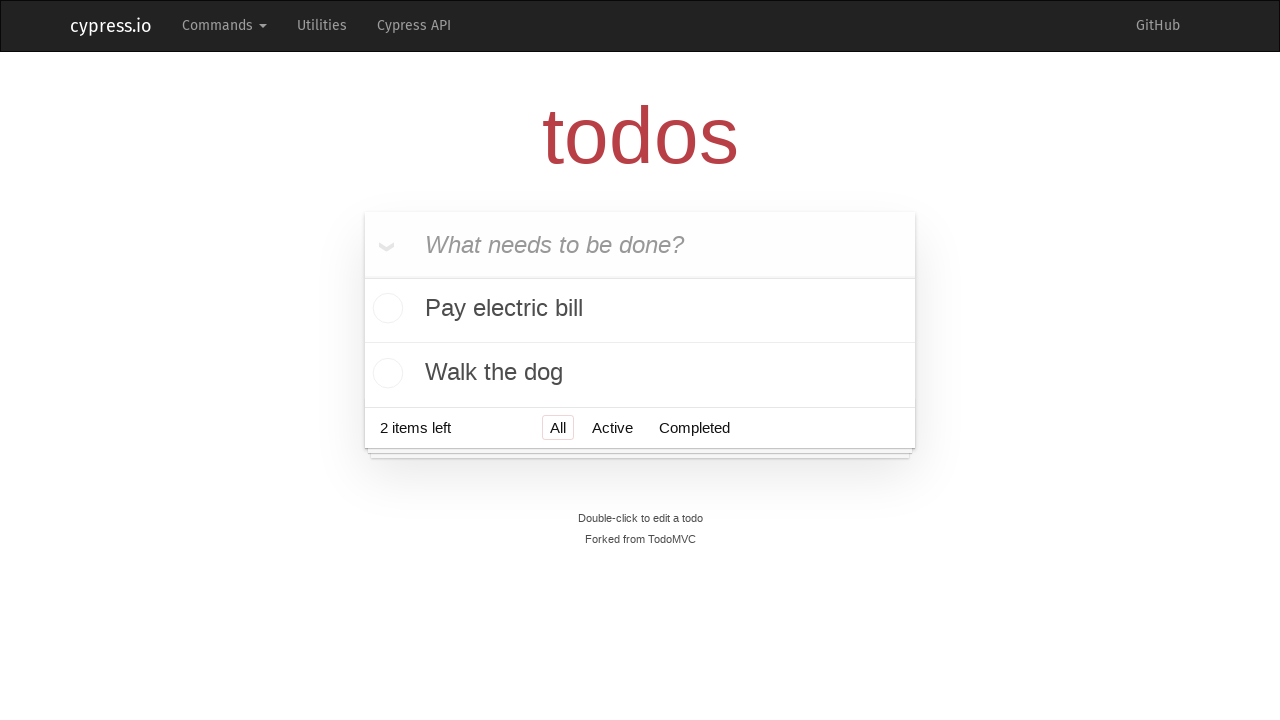

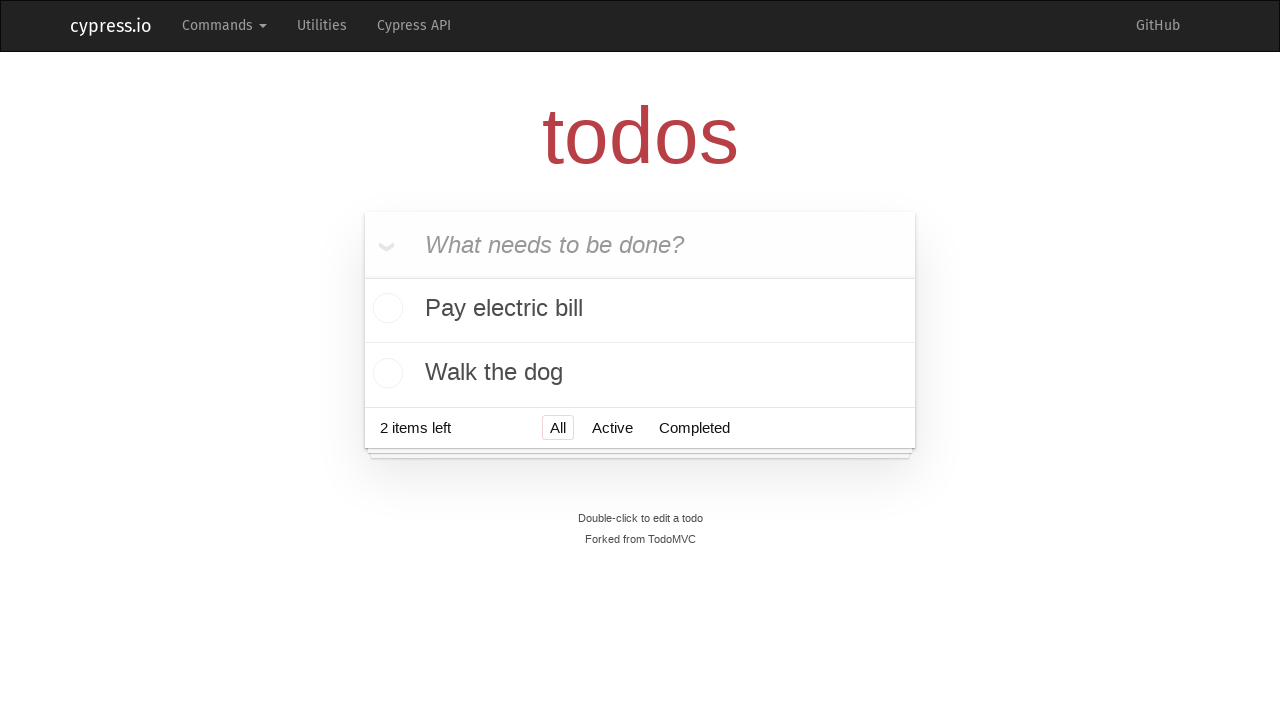